Navigates to Skiff app homepage and clicks the Sign up button to verify it is present and clickable

Starting URL: https://app.skiff.com/

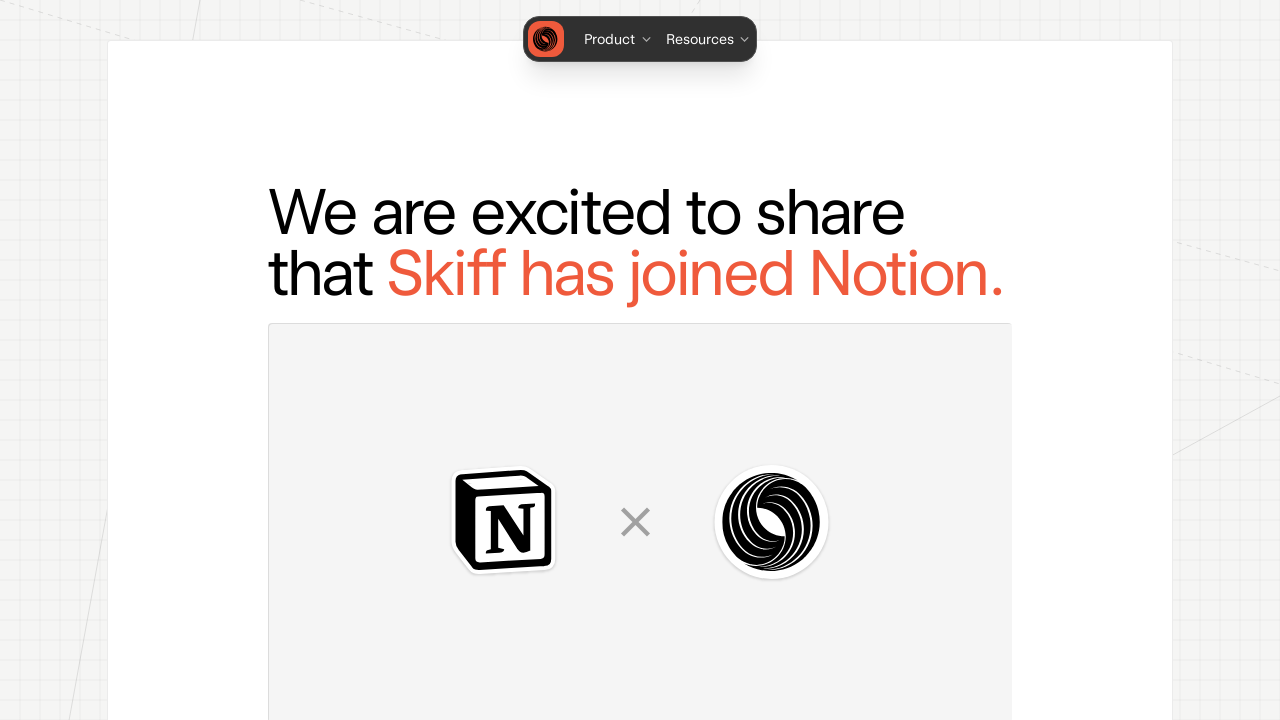

Sign up button became visible on Skiff homepage
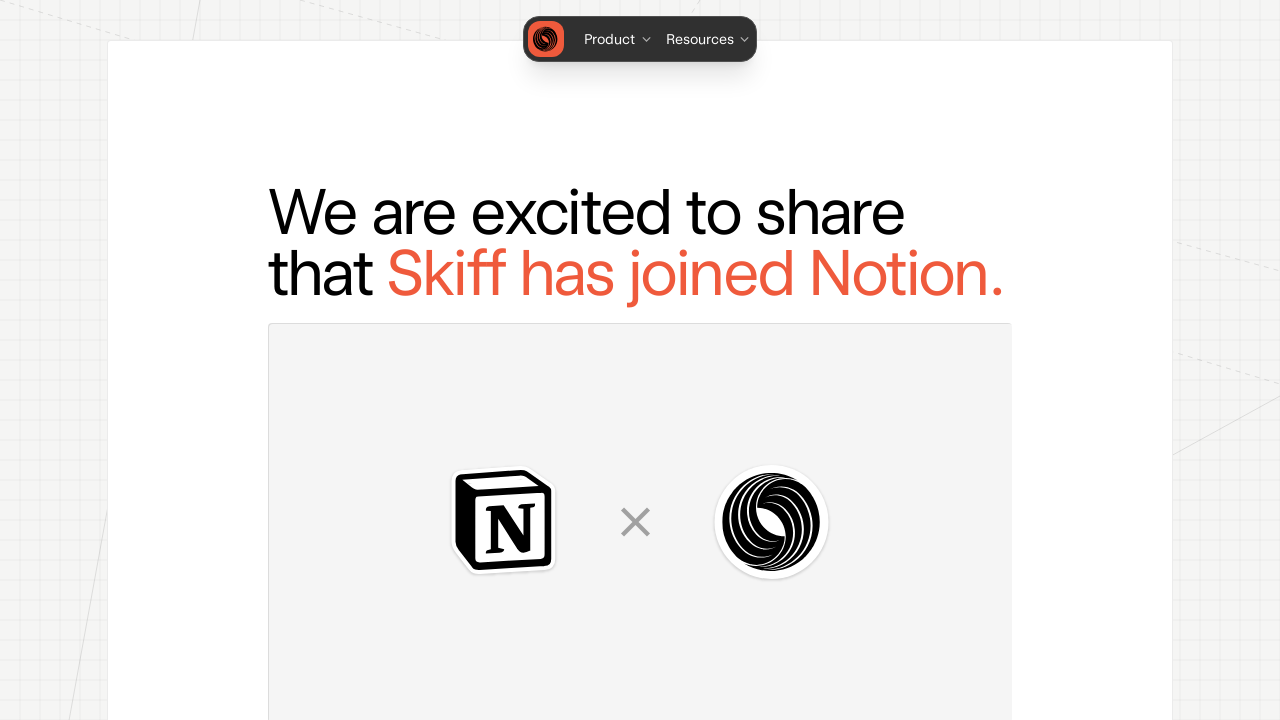

Clicked the Sign up button at (640, 360) on xpath=//*[contains(text(), 'Sign up')]/..
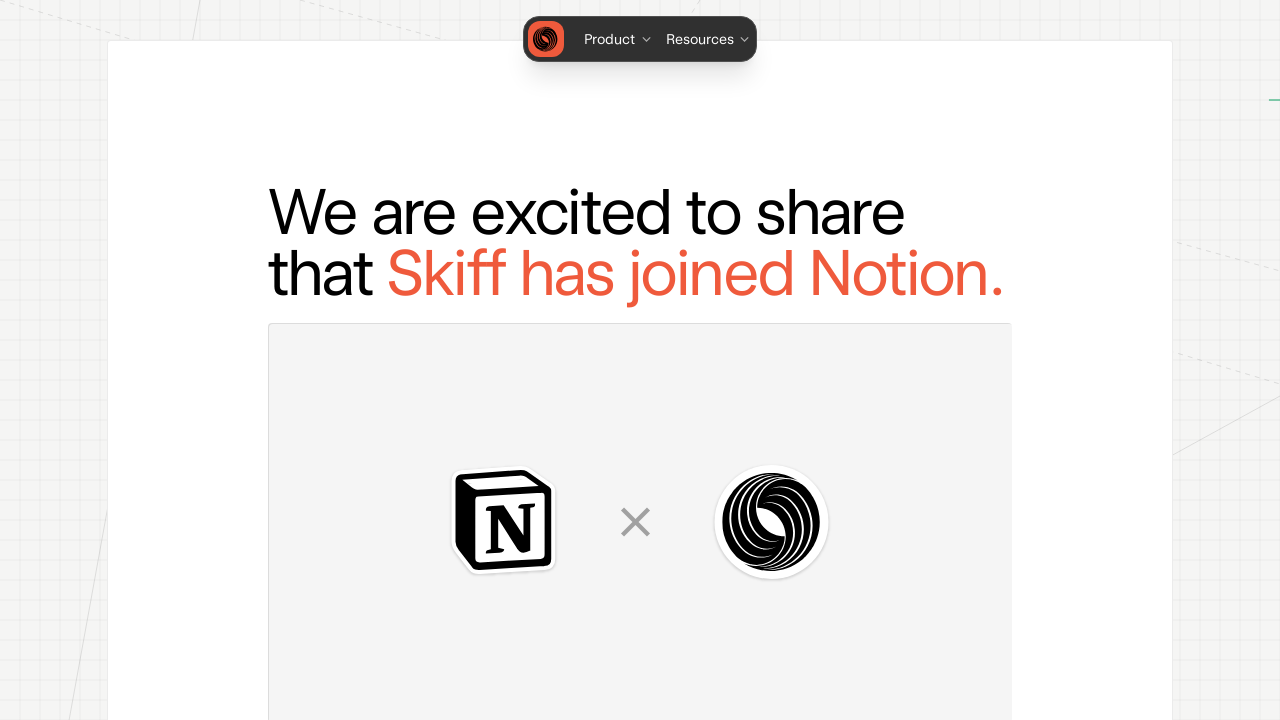

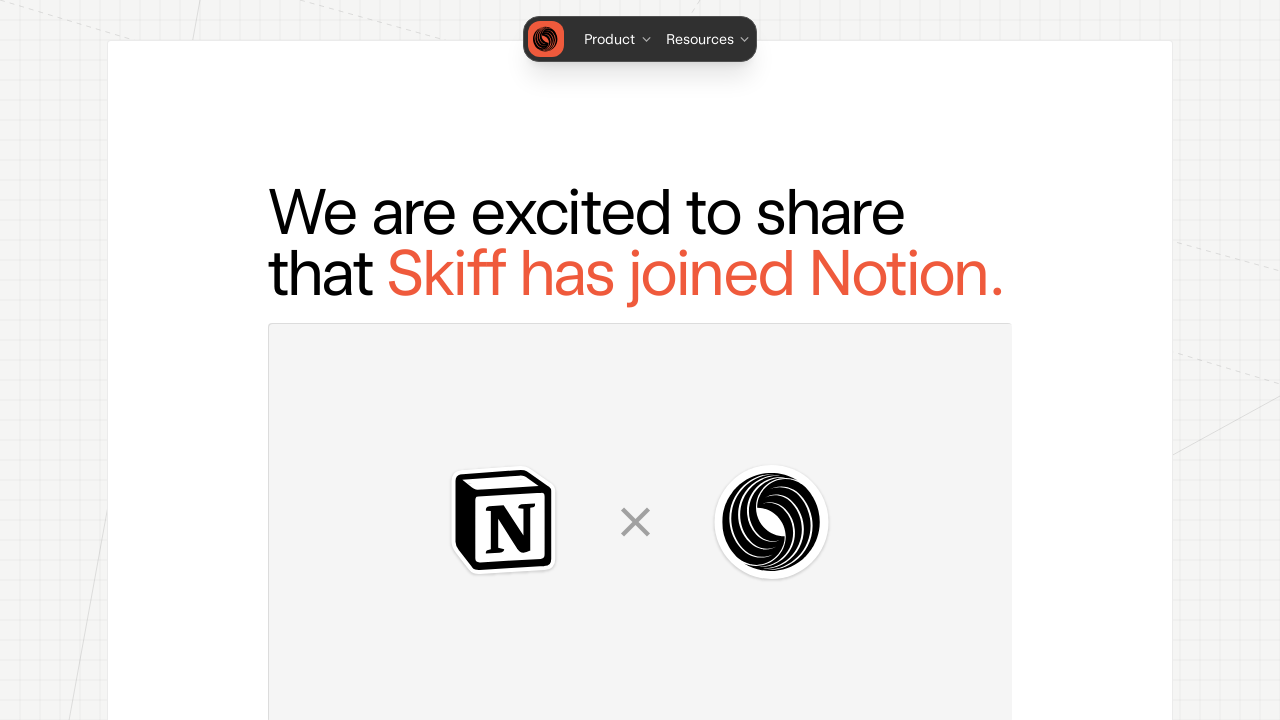